Tests navigation back to homepage and clicking on VK social media link in the footer

Starting URL: https://www.lamoda.by/men-home

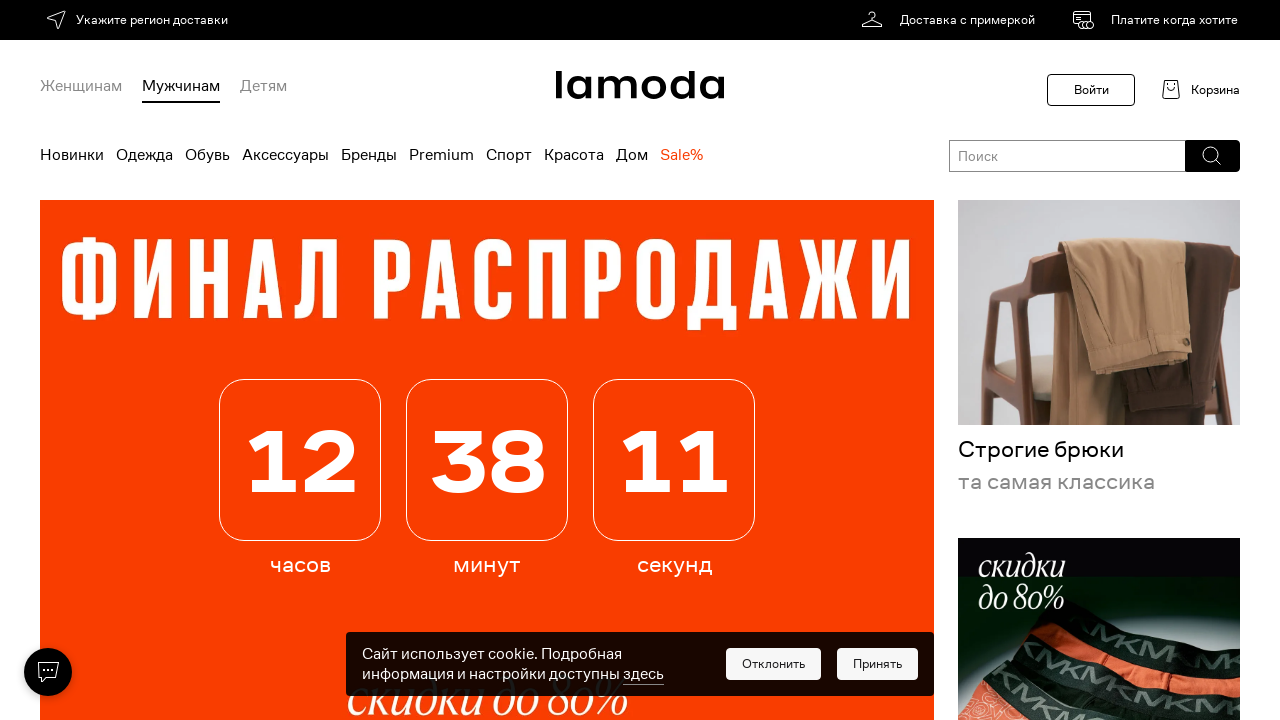

Clicked on home/main page link at (640, 85) on a[aria-label='Главная']
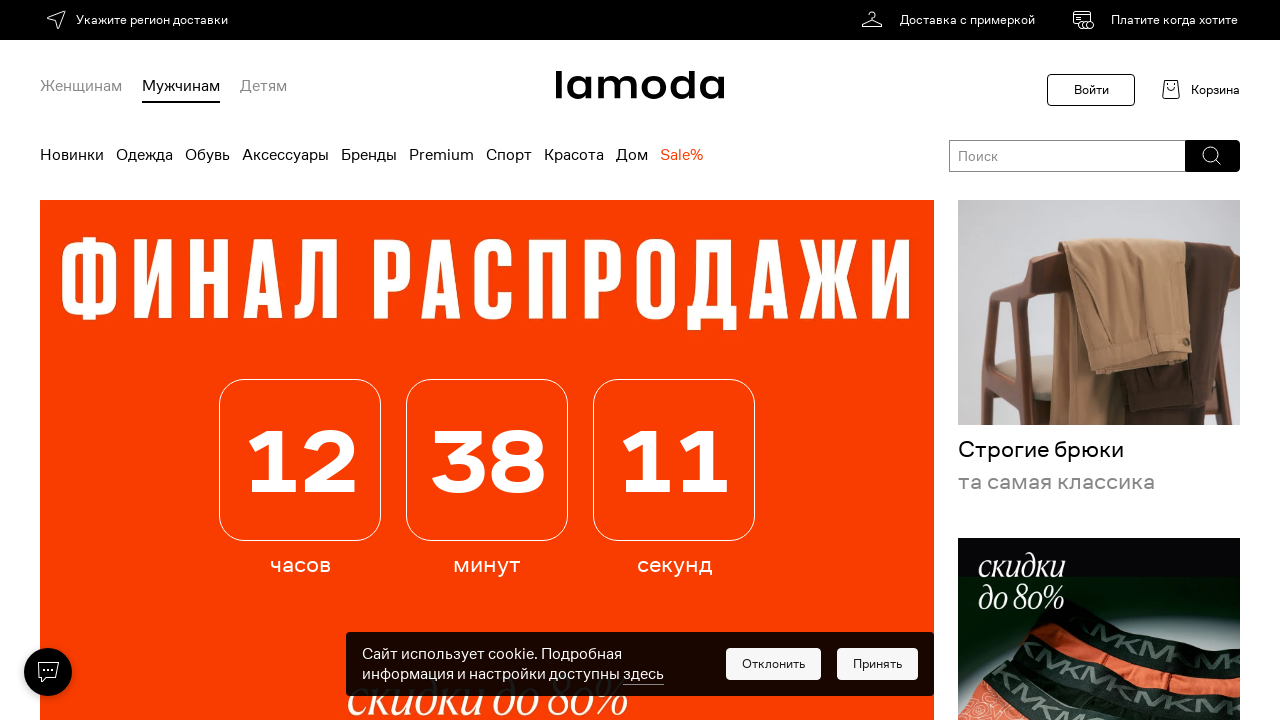

Waited for page to load (networkidle)
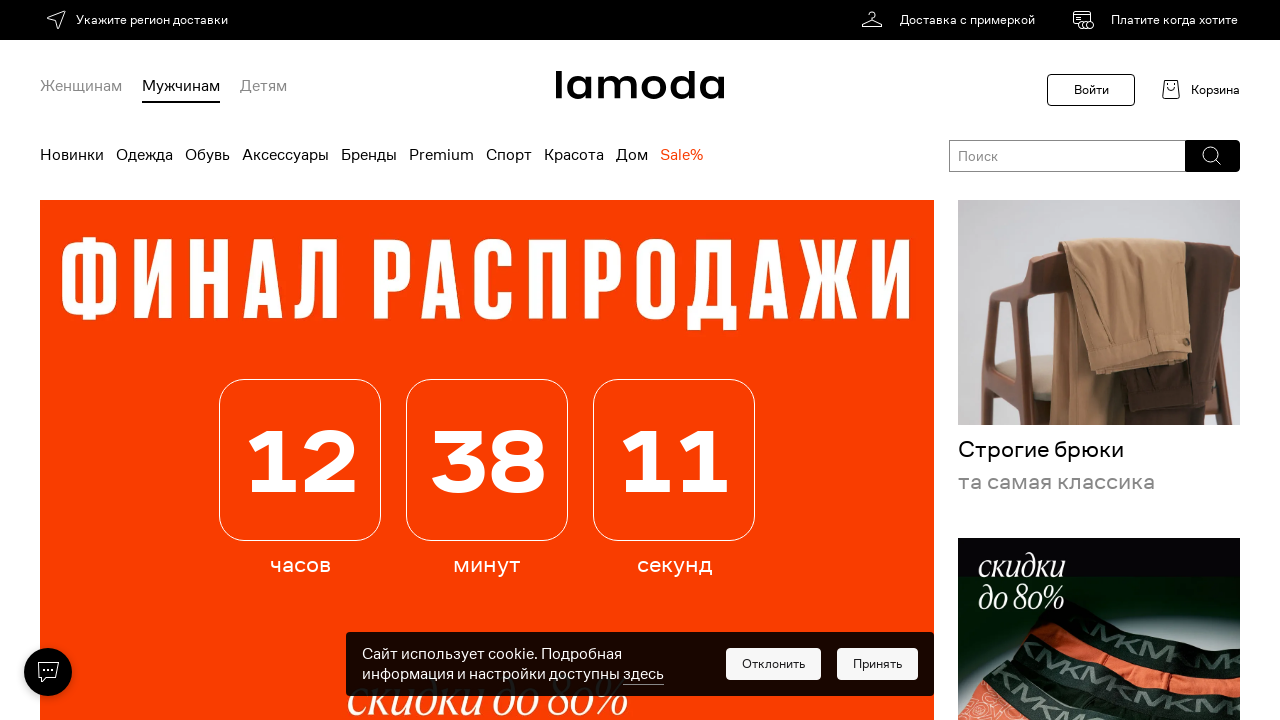

Scrolled to bottom of page to reach footer
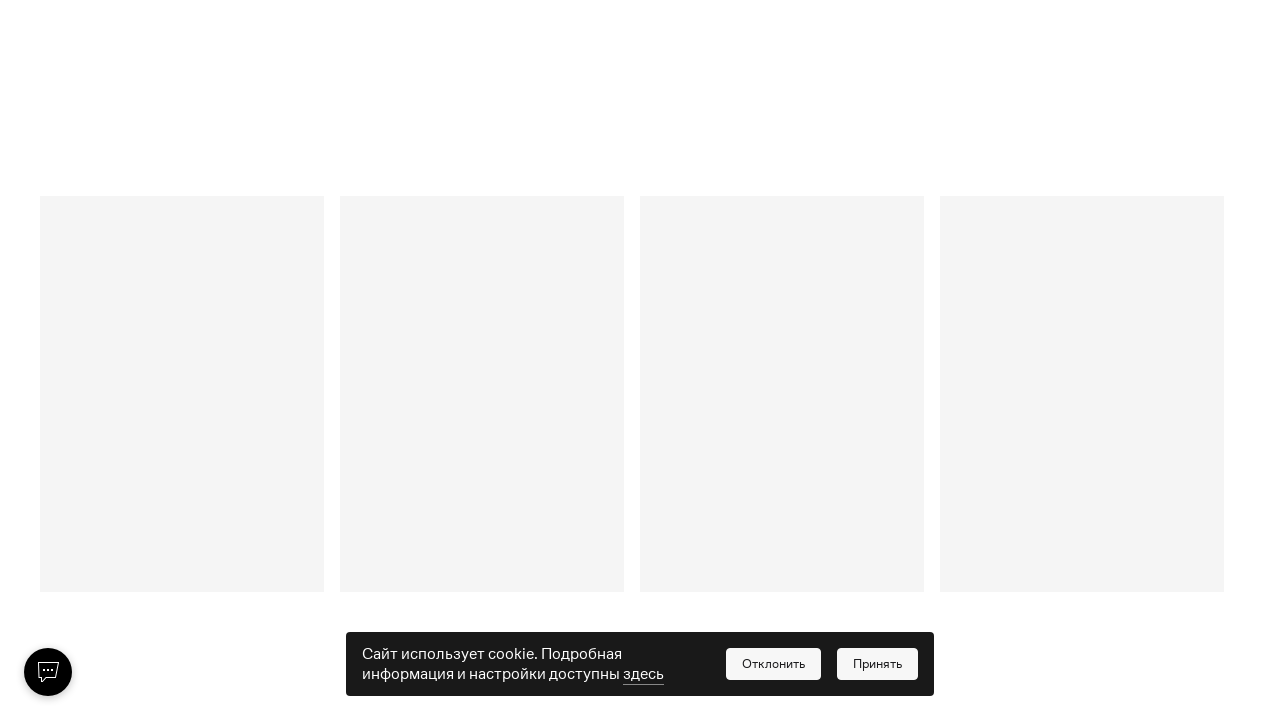

Footer element became visible
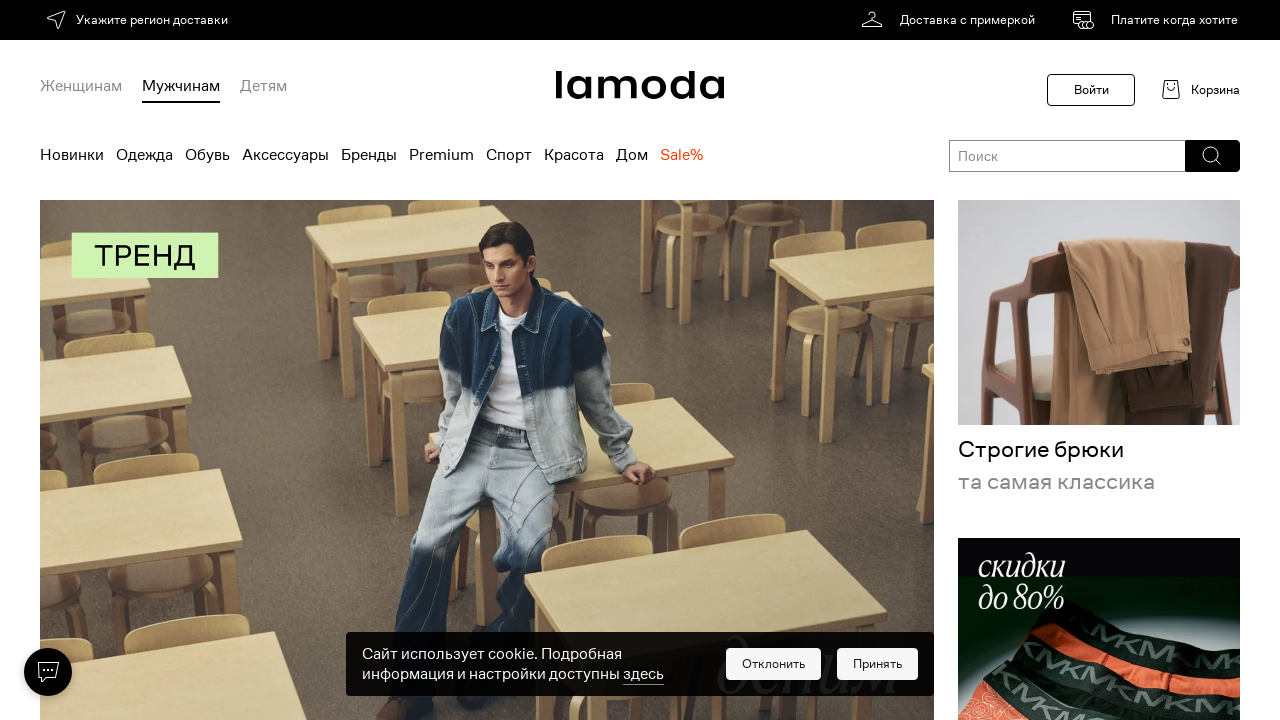

Clicked on VK social media link in footer at (352, 361) on .x-footer a[aria-label='vk']
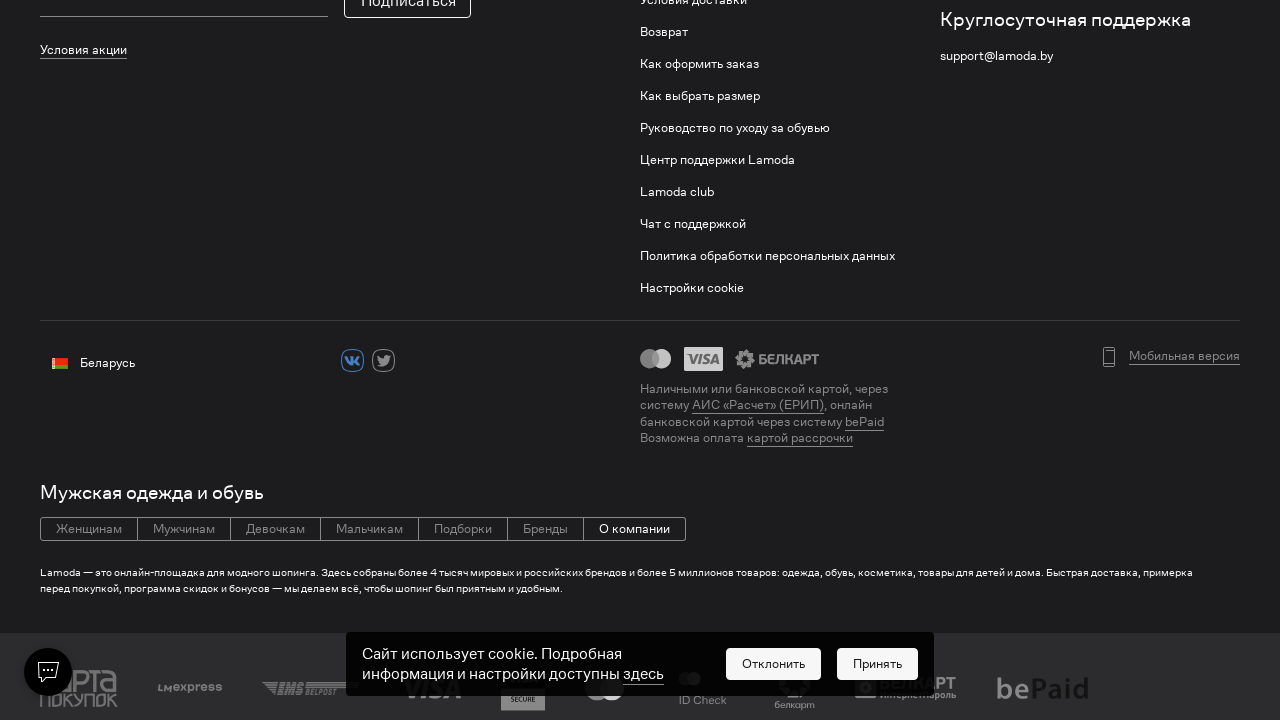

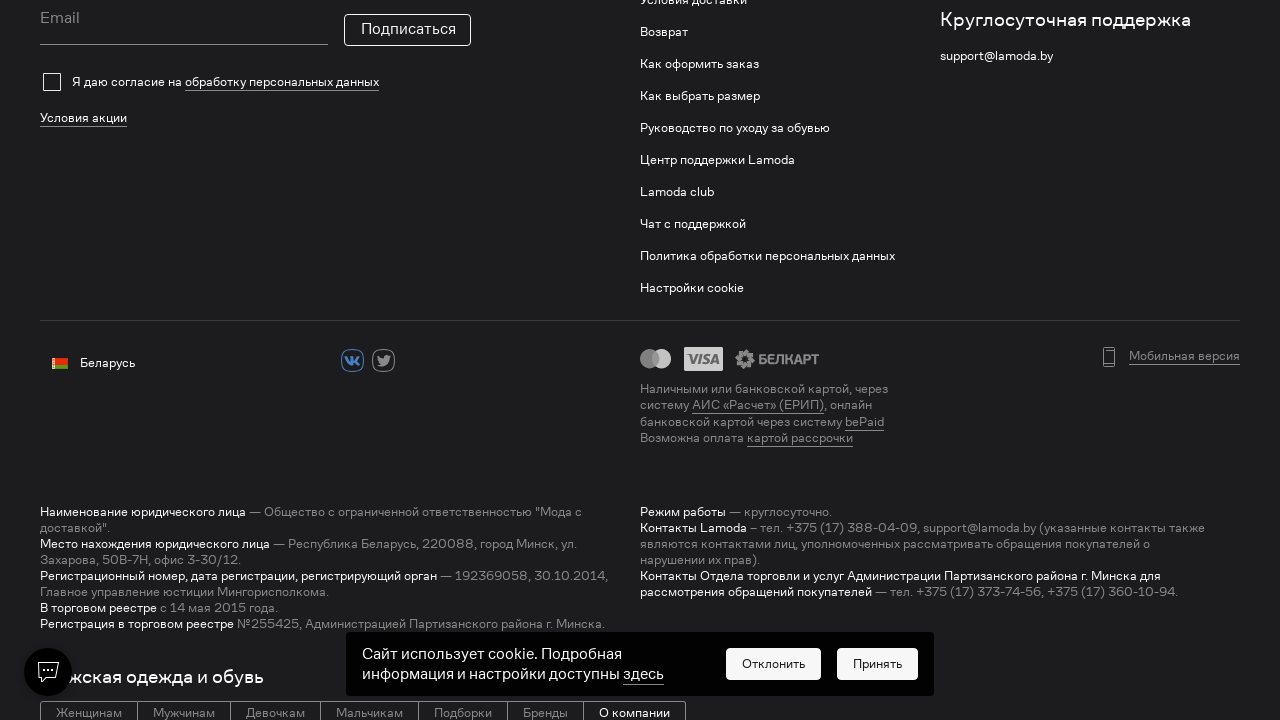